Tests dropdown selection by selecting an option from a standard select element

Starting URL: https://rahulshettyacademy.com/AutomationPractice/#top

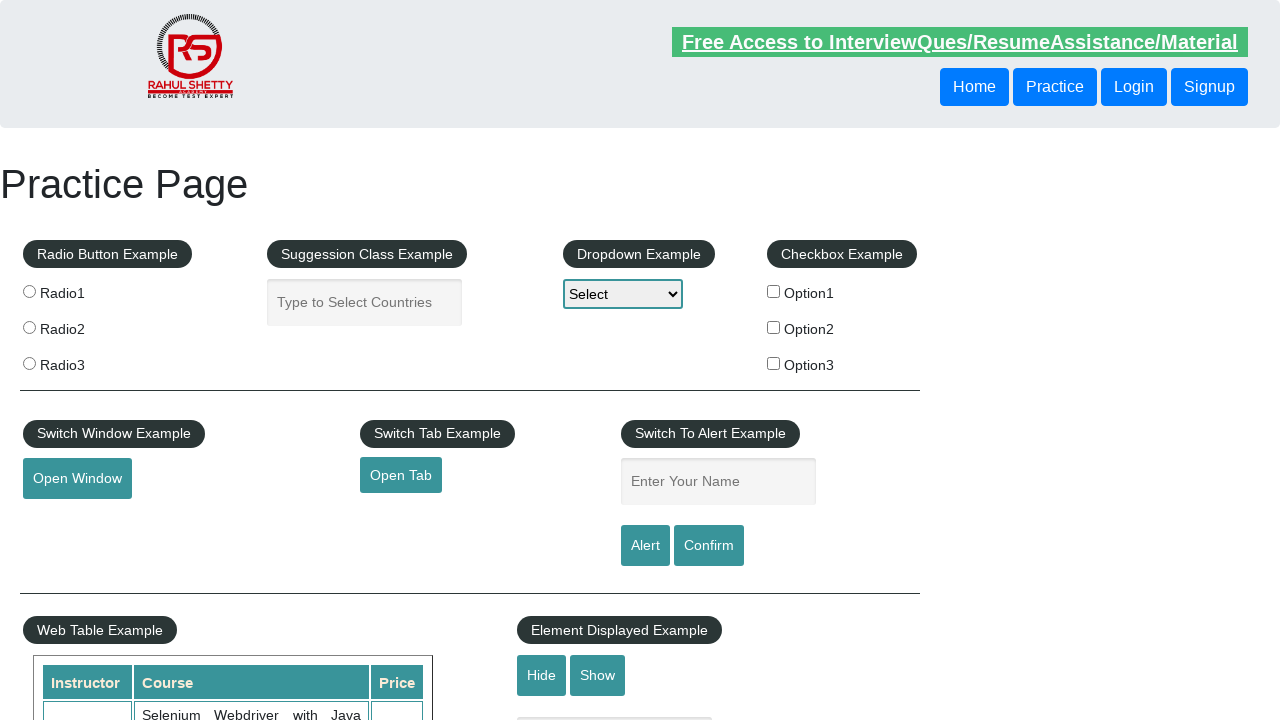

Navigated to AutomationPractice homepage
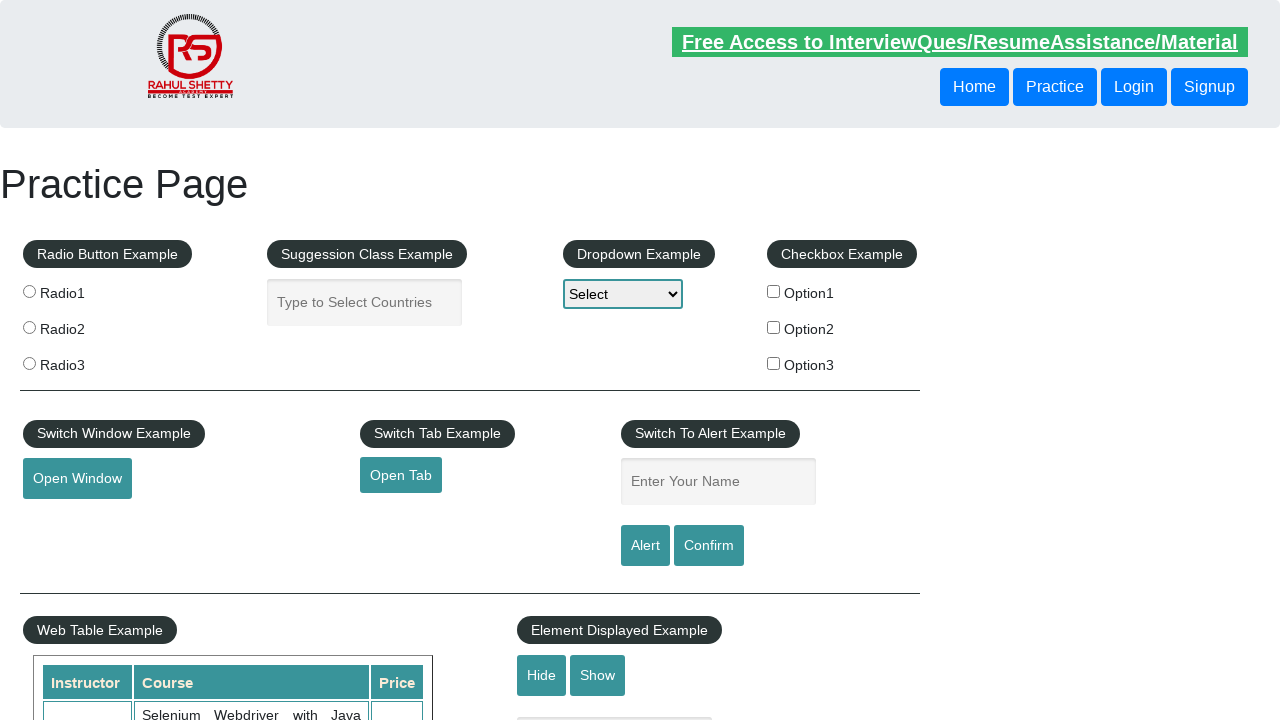

Selected 'option2' from the dropdown menu on select[name='dropdown-class-example']
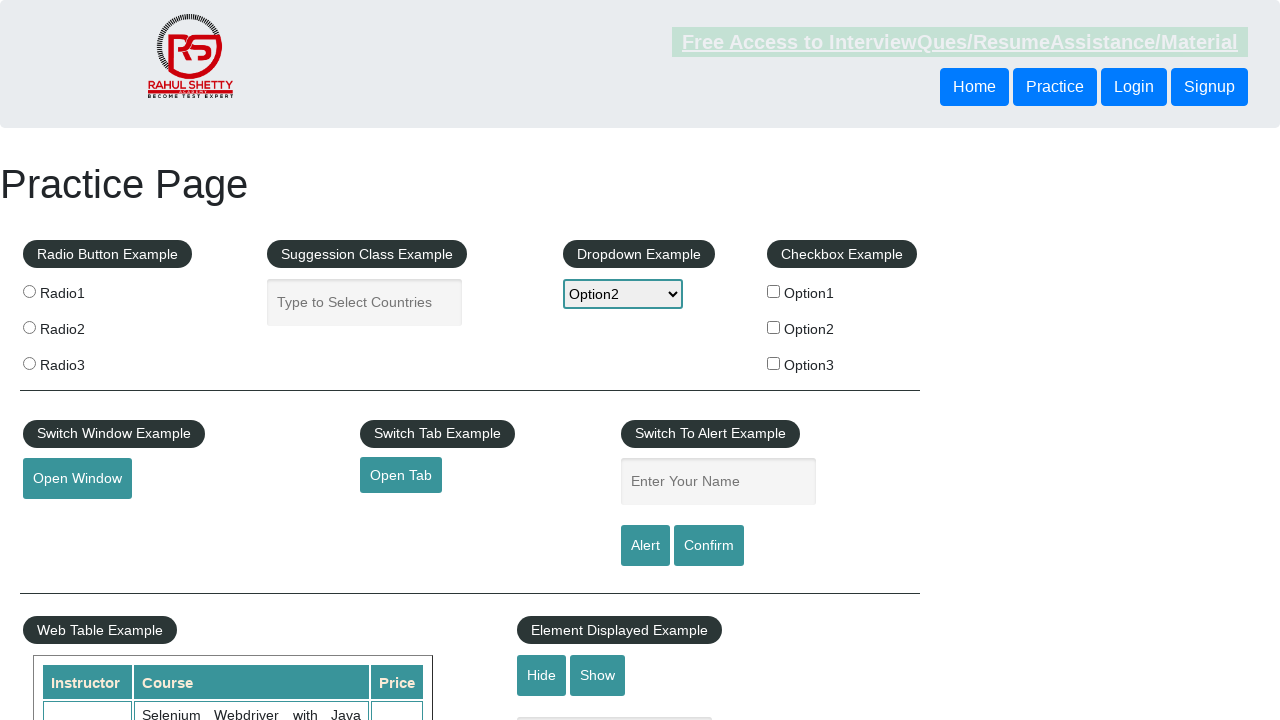

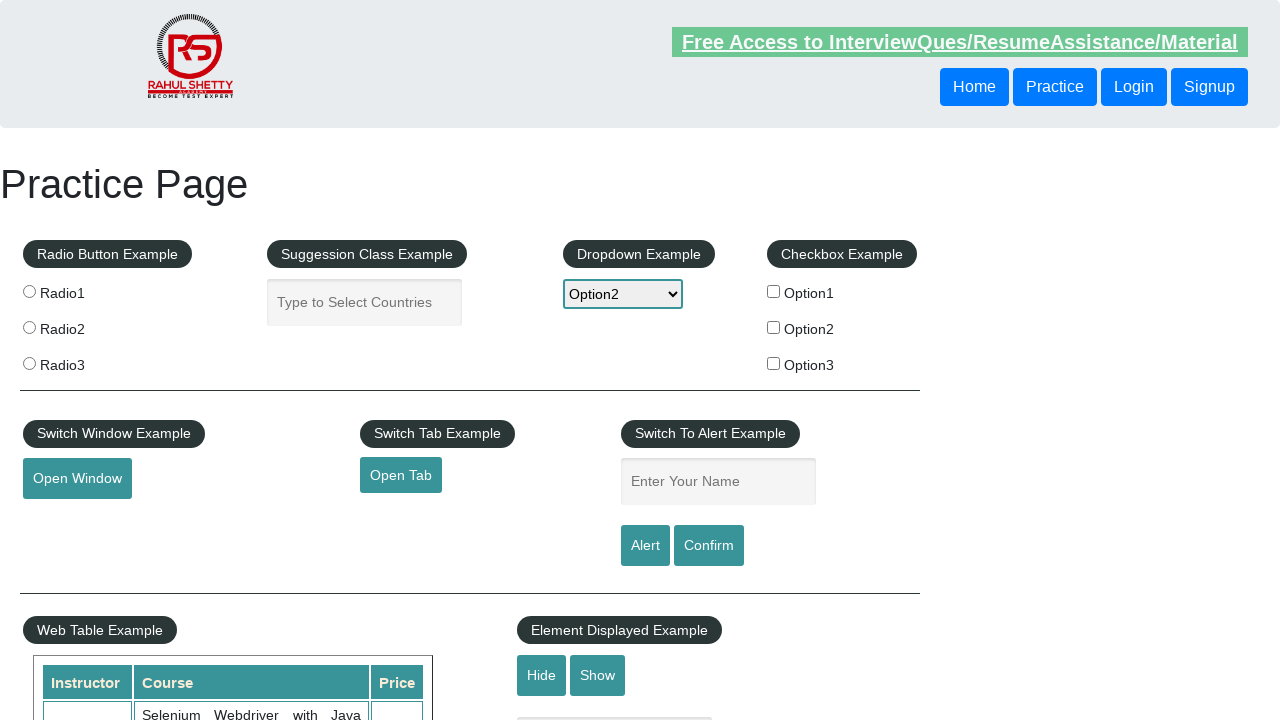